Tests login form validation with password too short expecting validation error

Starting URL: https://elenarivero.github.io/examen/index.html

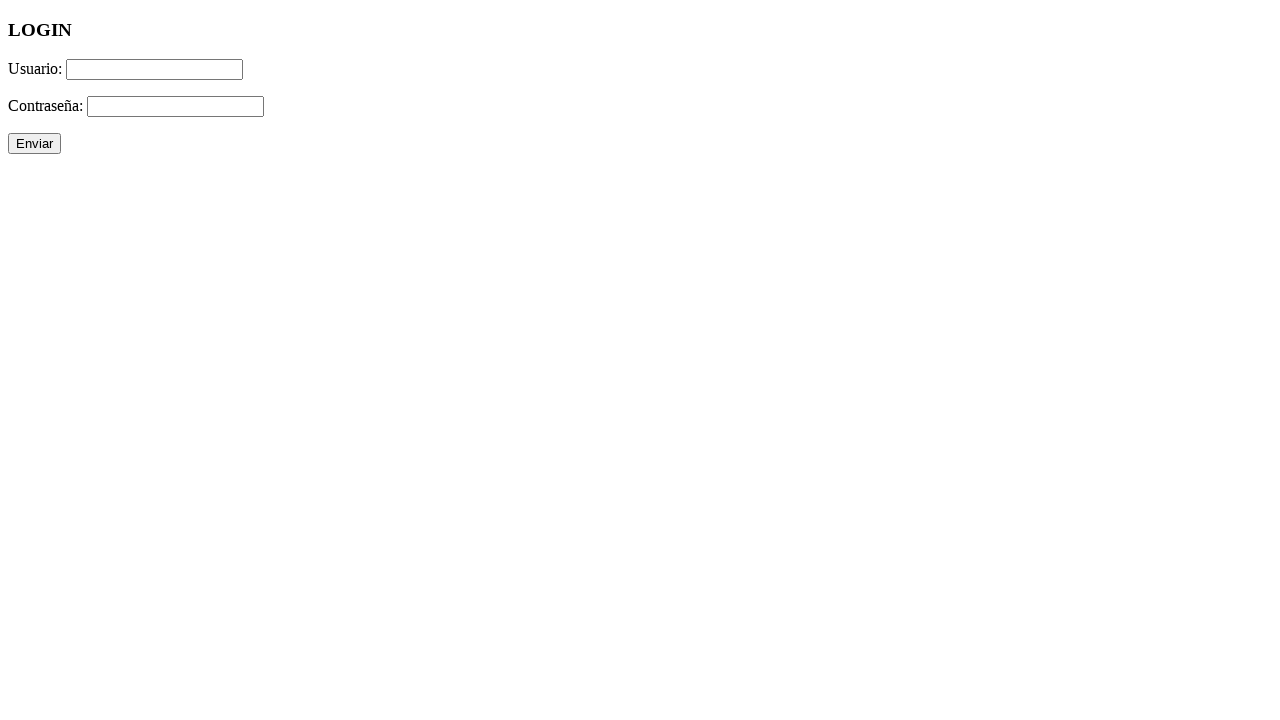

Filled username field with 'Ruben123' on #usuario
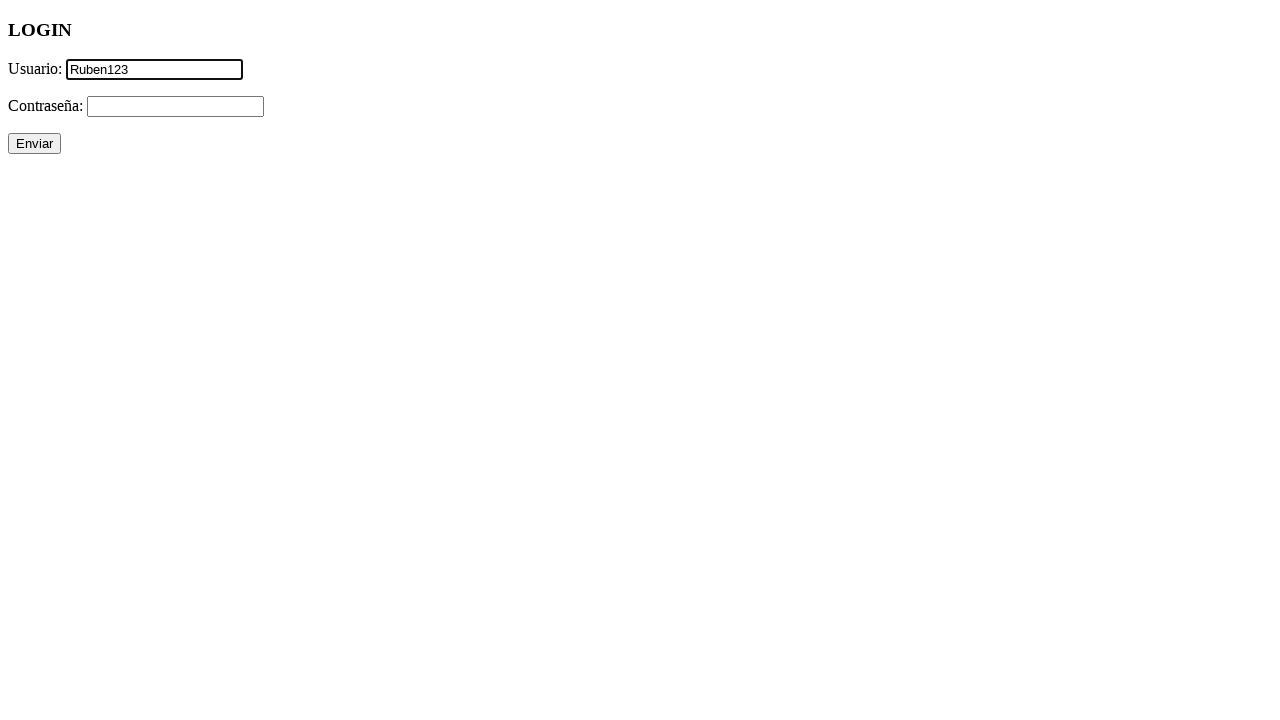

Filled password field with 7-character password 'Con123!' on #password
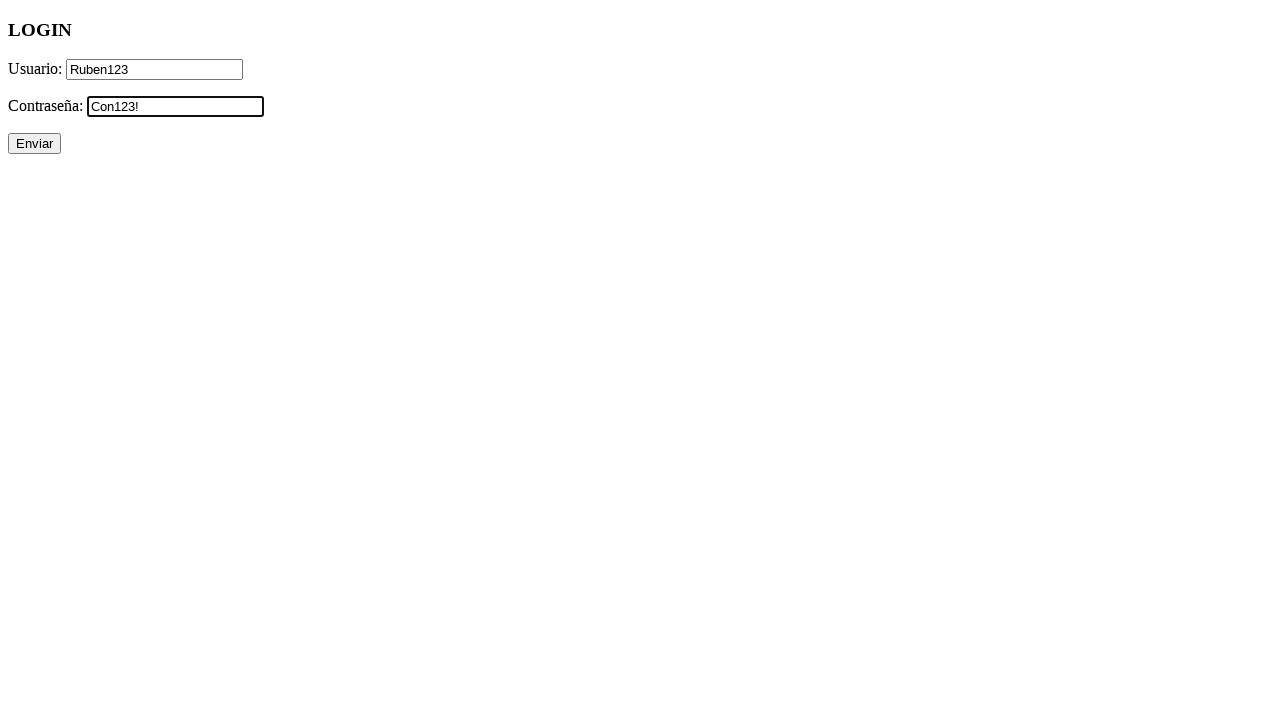

Clicked submit button to attempt login at (34, 144) on #enviar
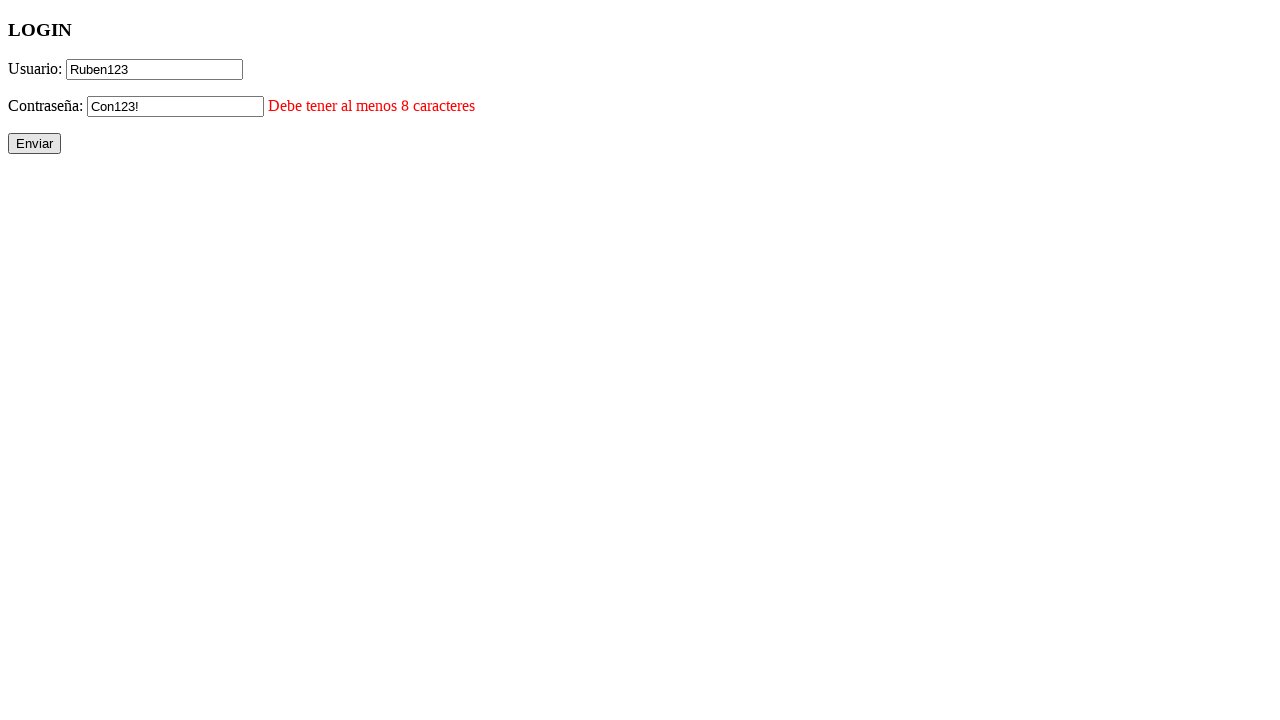

Validation error message appeared for password field
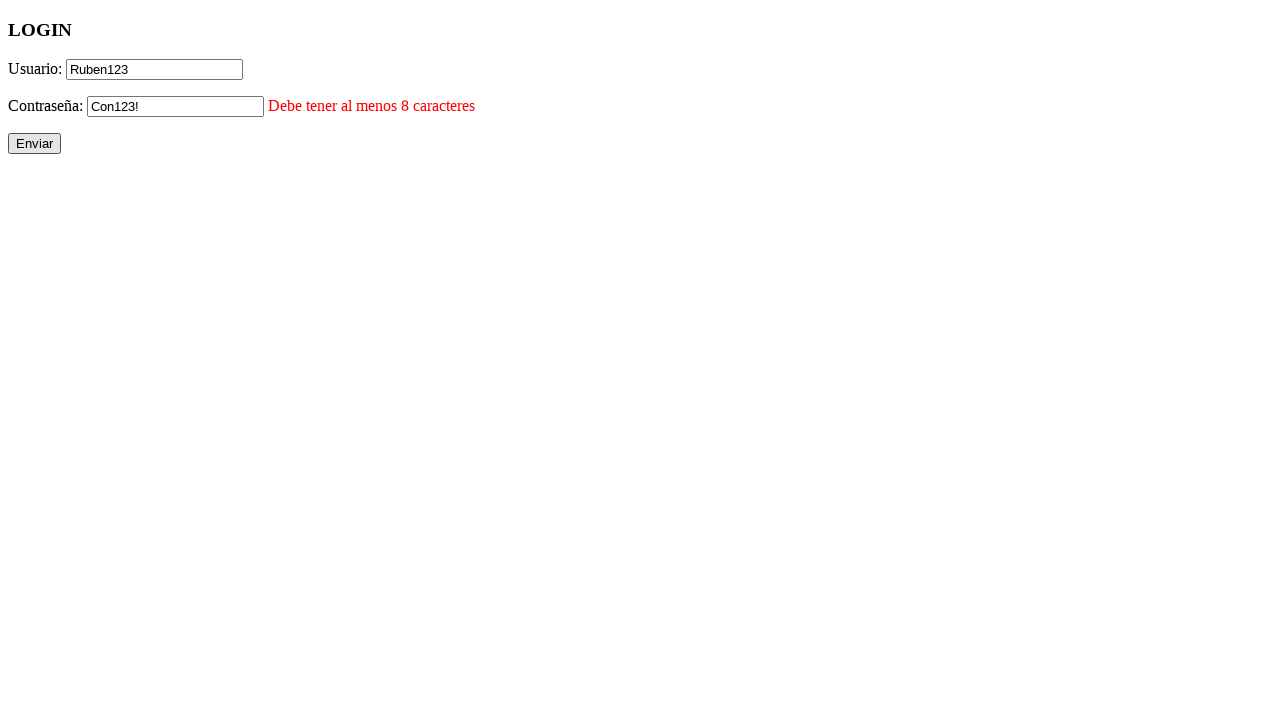

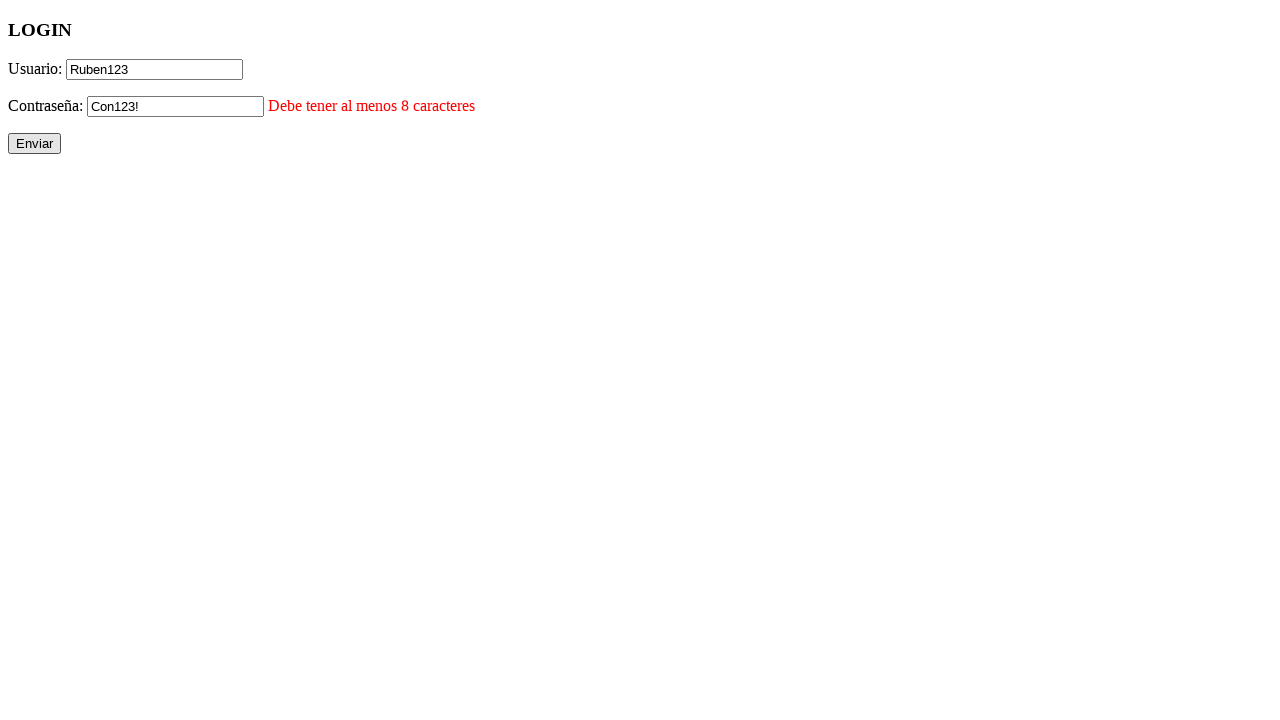